Tests dynamic content loading by clicking the Start button and verifying that "Hello World!" text appears after loading

Starting URL: http://the-internet.herokuapp.com/dynamic_loading/2

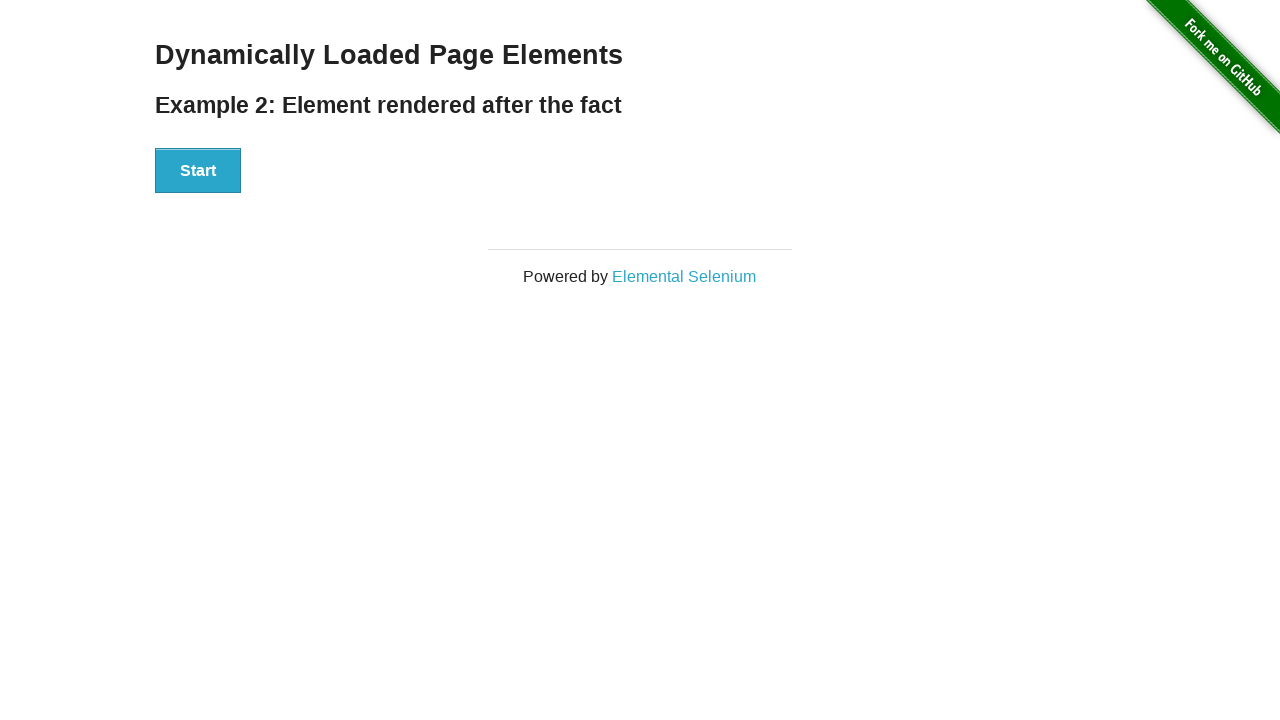

Clicked the Start button to trigger dynamic loading at (198, 171) on xpath=//button[text()='Start']
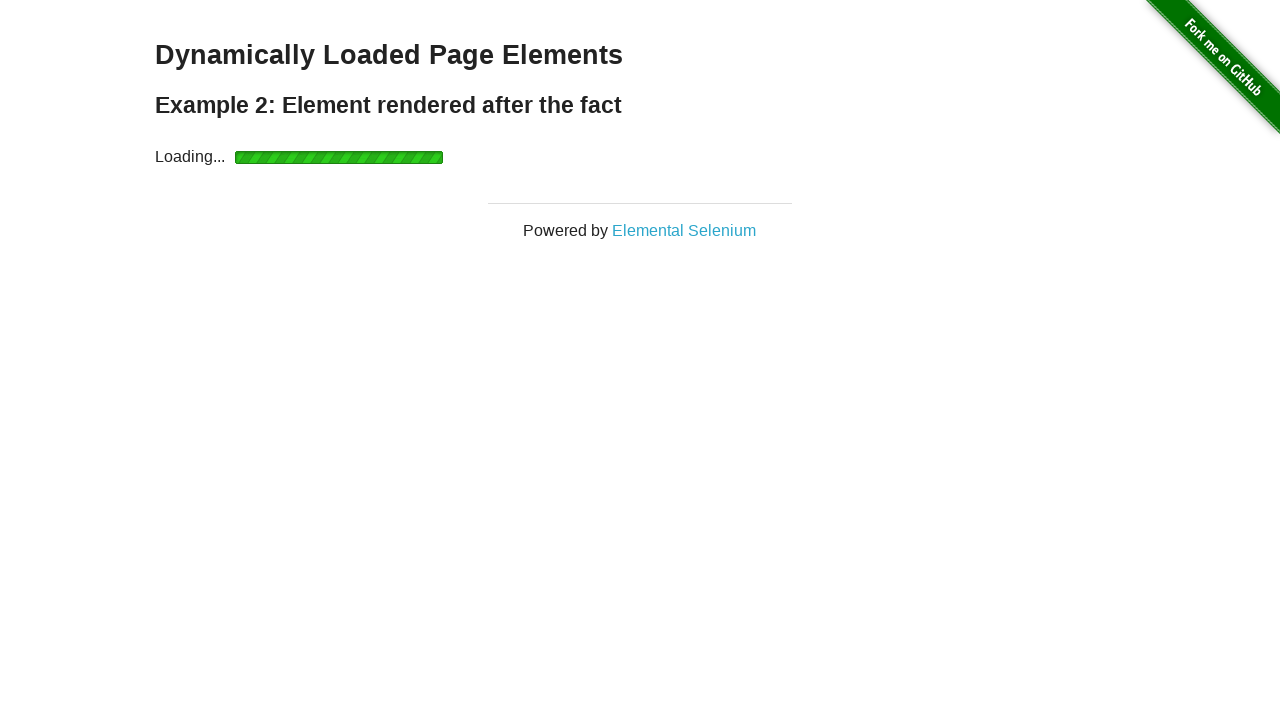

Waited for 'Hello World!' text to appear after loading
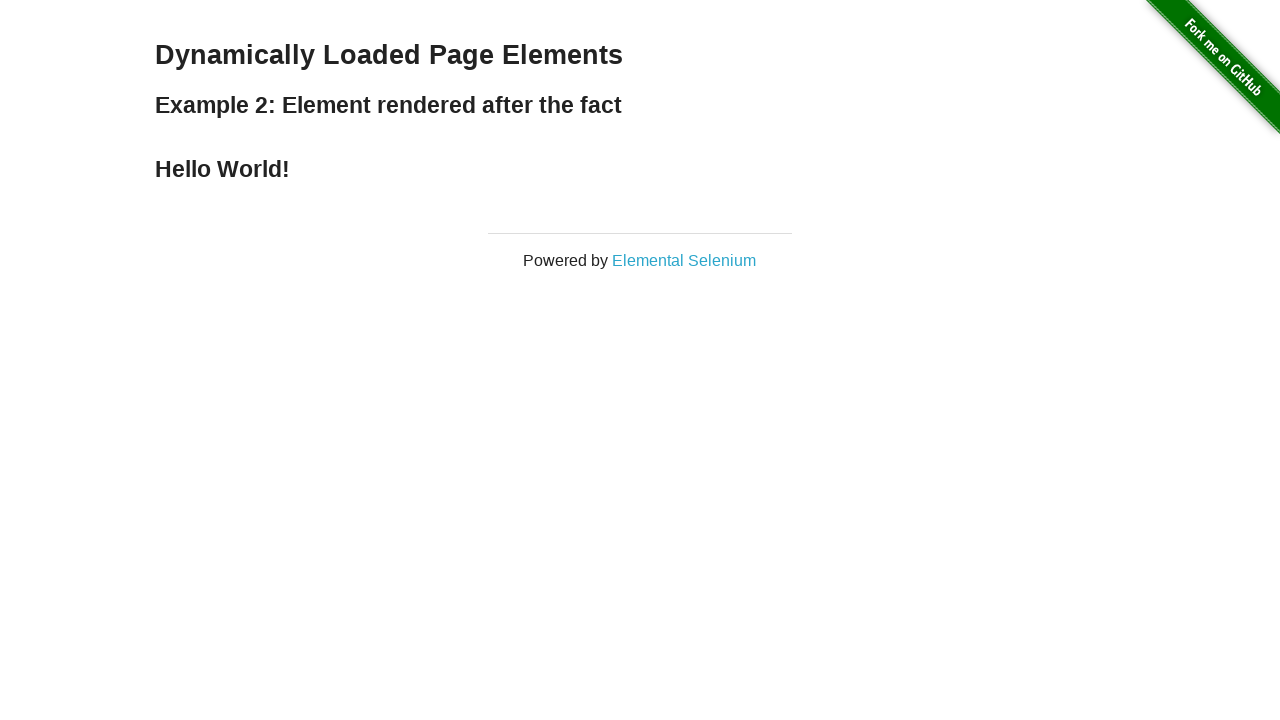

Retrieved text content from dynamically loaded 'Hello World!' element
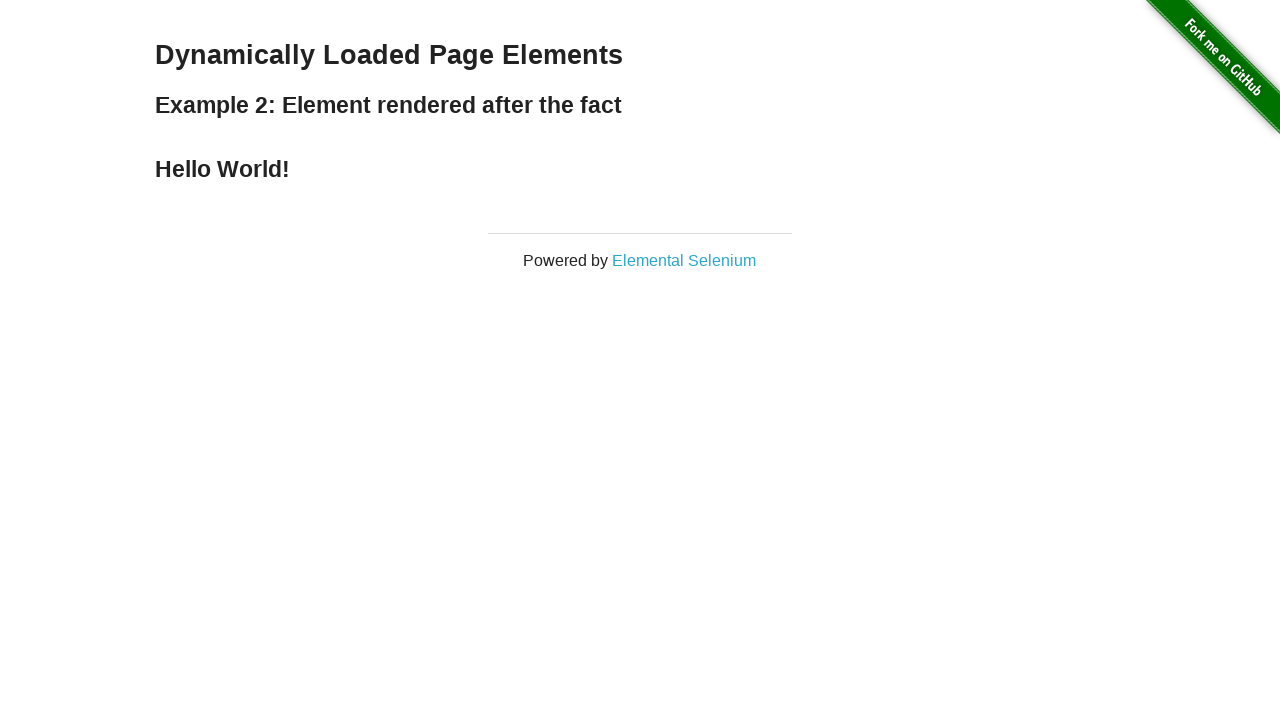

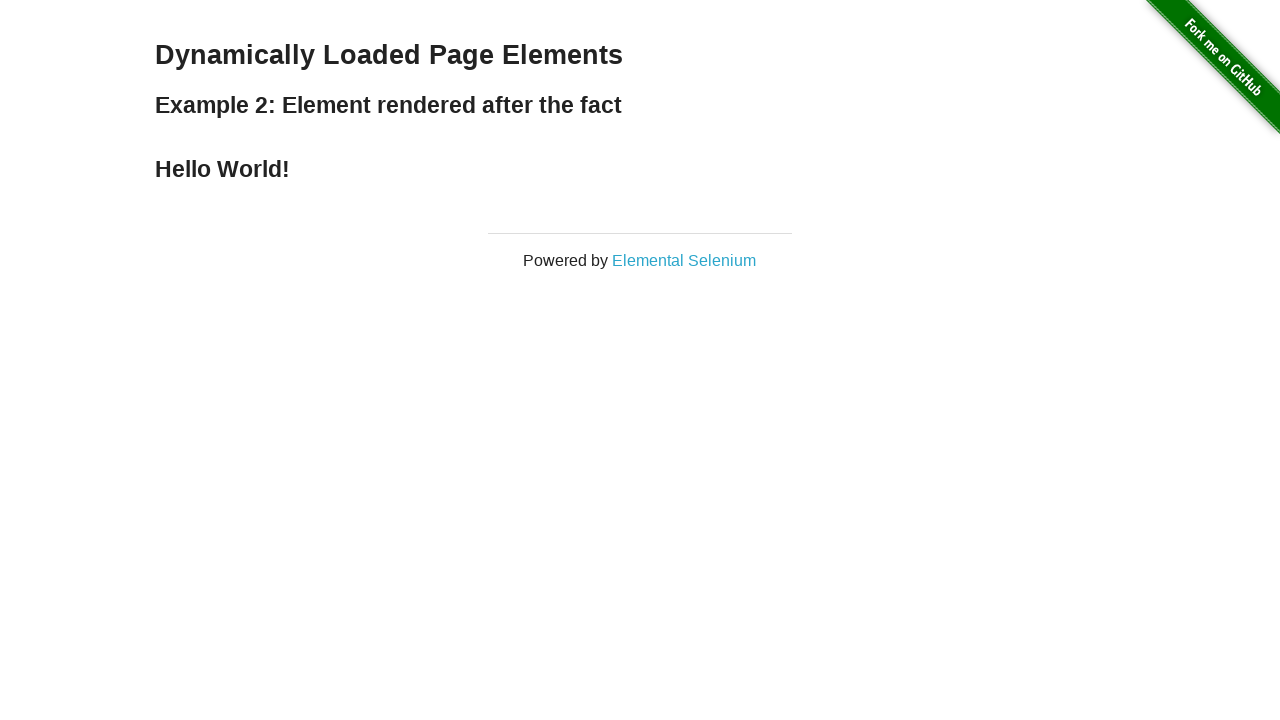